Tests dropdown/select element interactions by selecting options using different methods: visible text, index, and value attribute. Demonstrates various ways to interact with HTML select elements.

Starting URL: https://training-support.net/webelements/selects

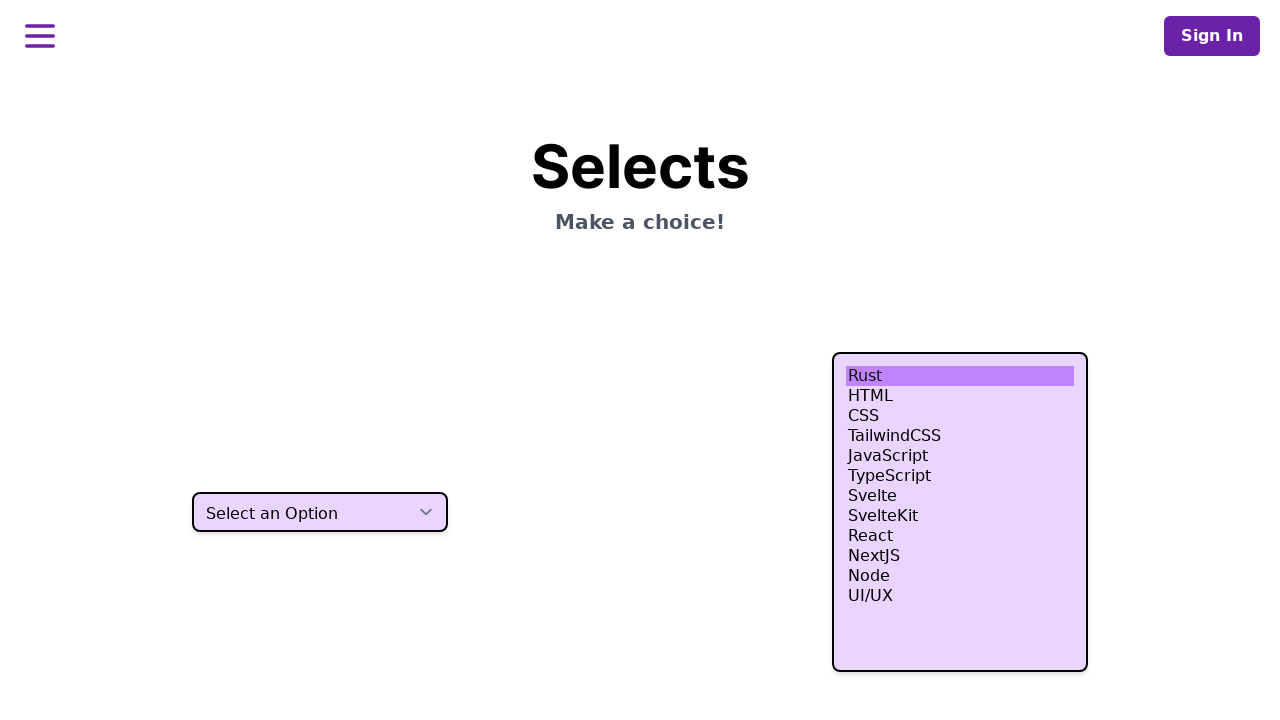

Selected 'Two' from dropdown by visible text on select.h-10
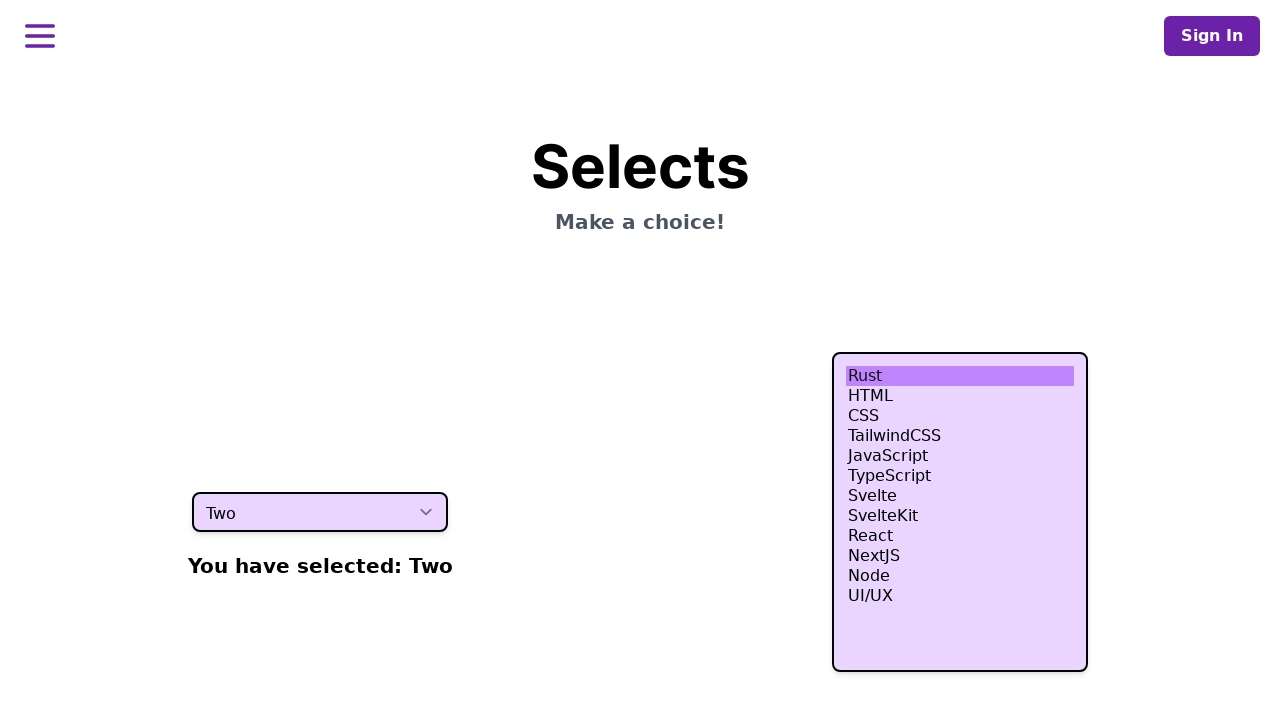

Verified 'Two' option was selected in dropdown
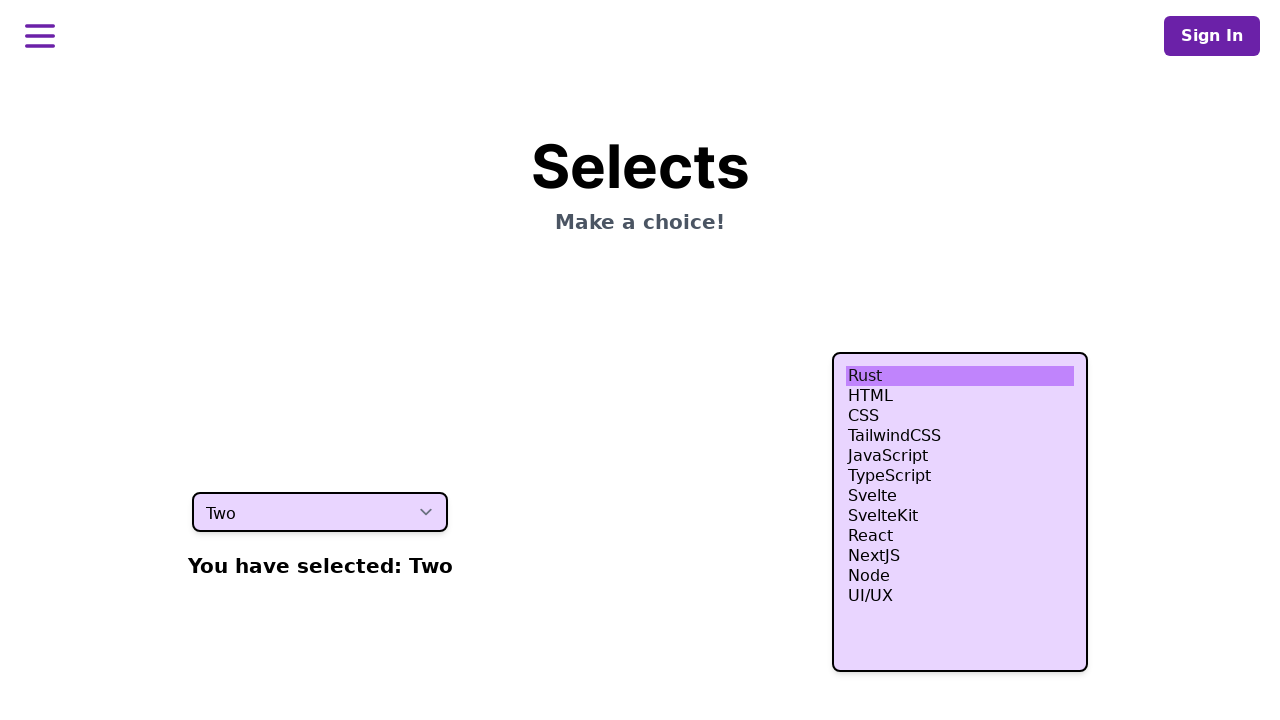

Selected fourth option from dropdown using index 3 on select.h-10
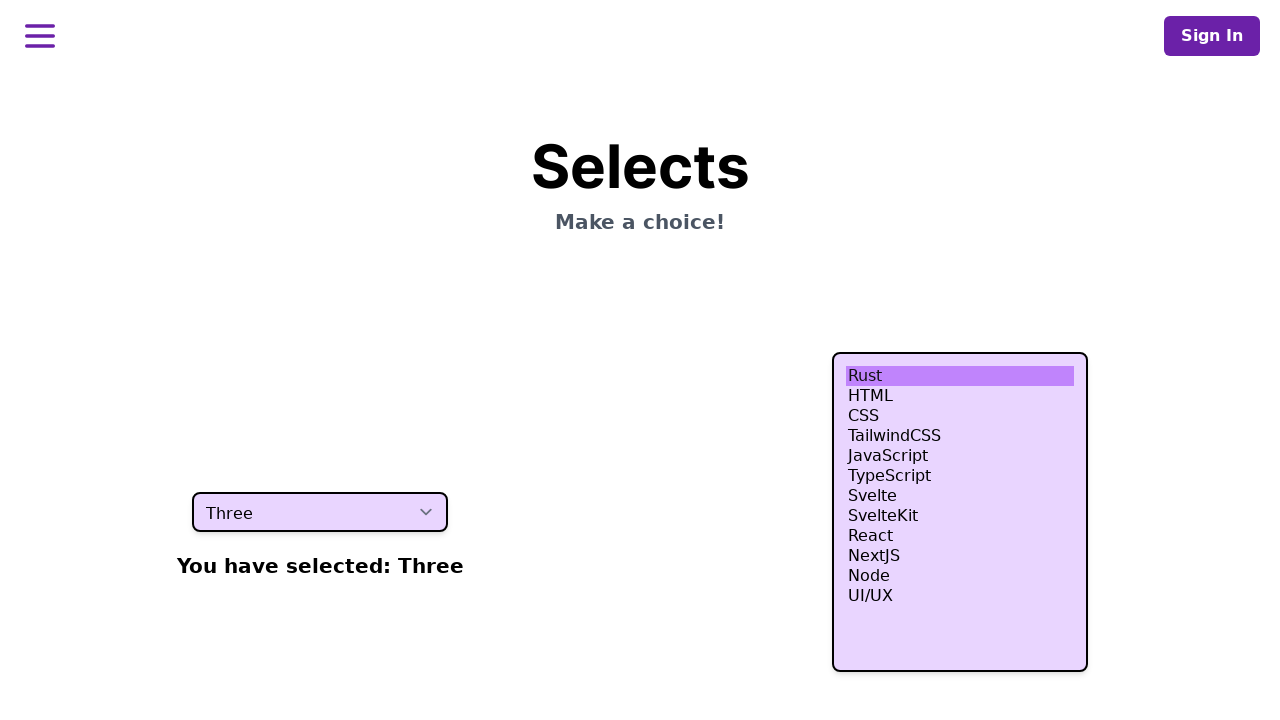

Selected option with value 'four' from dropdown on select.h-10
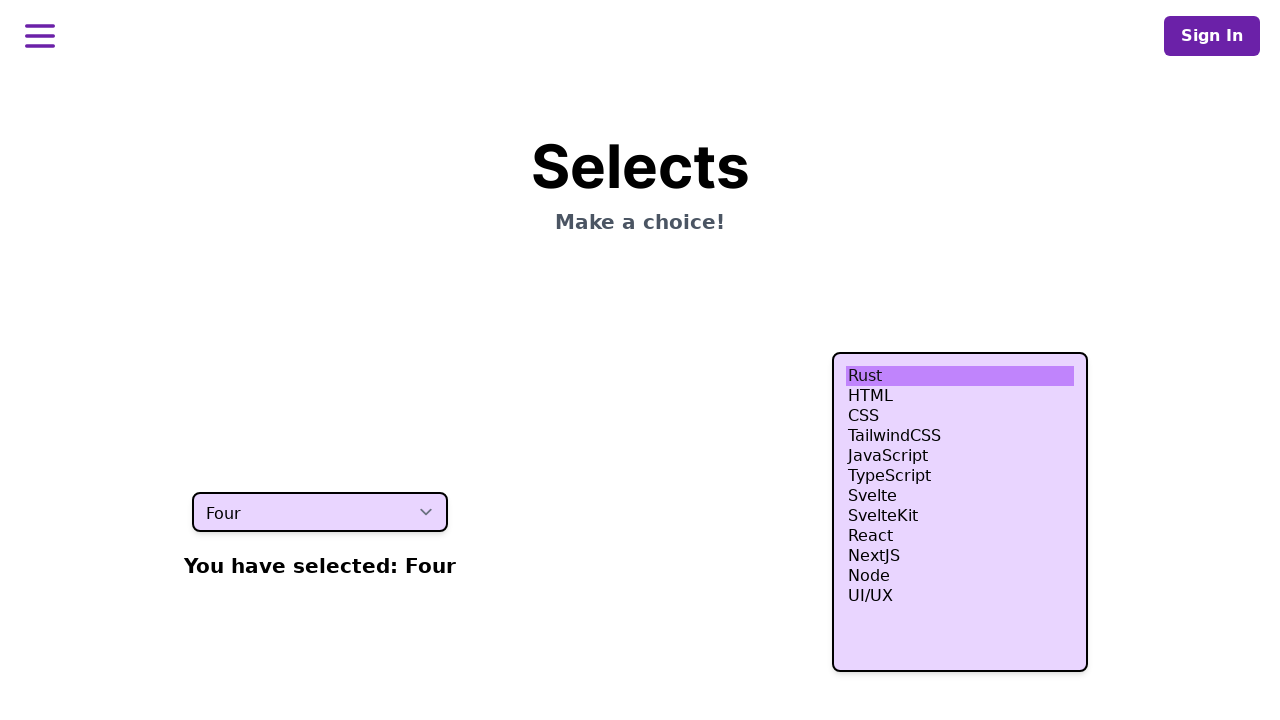

Verified final selection of 'four' option in dropdown
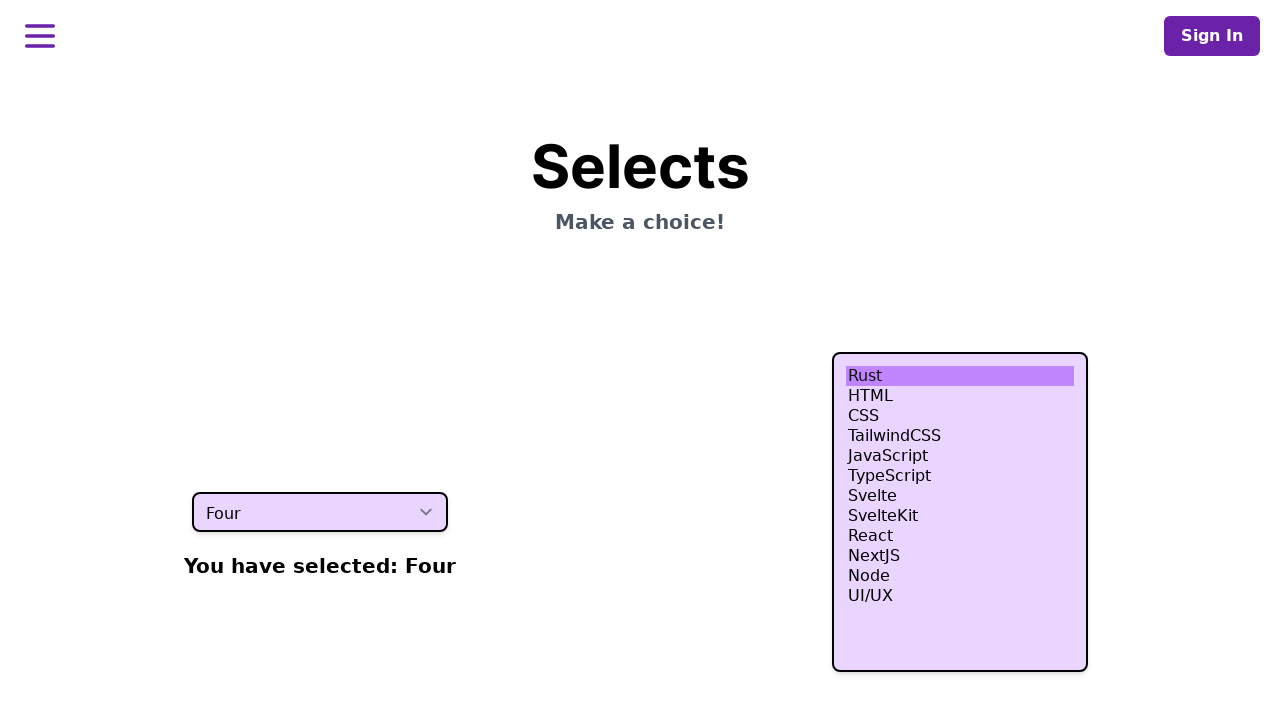

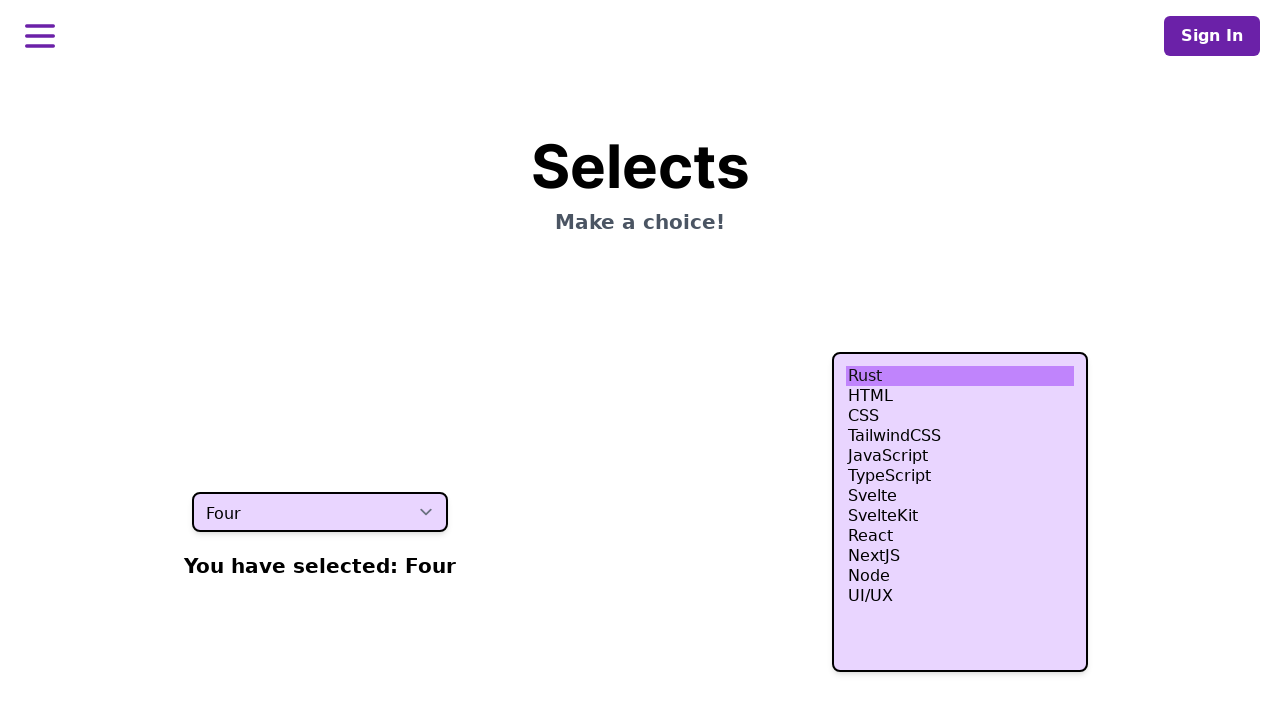